Tests an XML transformation tool by searching for an XML type, selecting 'profile3' from options, and verifying the Transform button is present

Starting URL: https://mohan-chinnappan-n5.github.io/xml/sfl-xslt.html

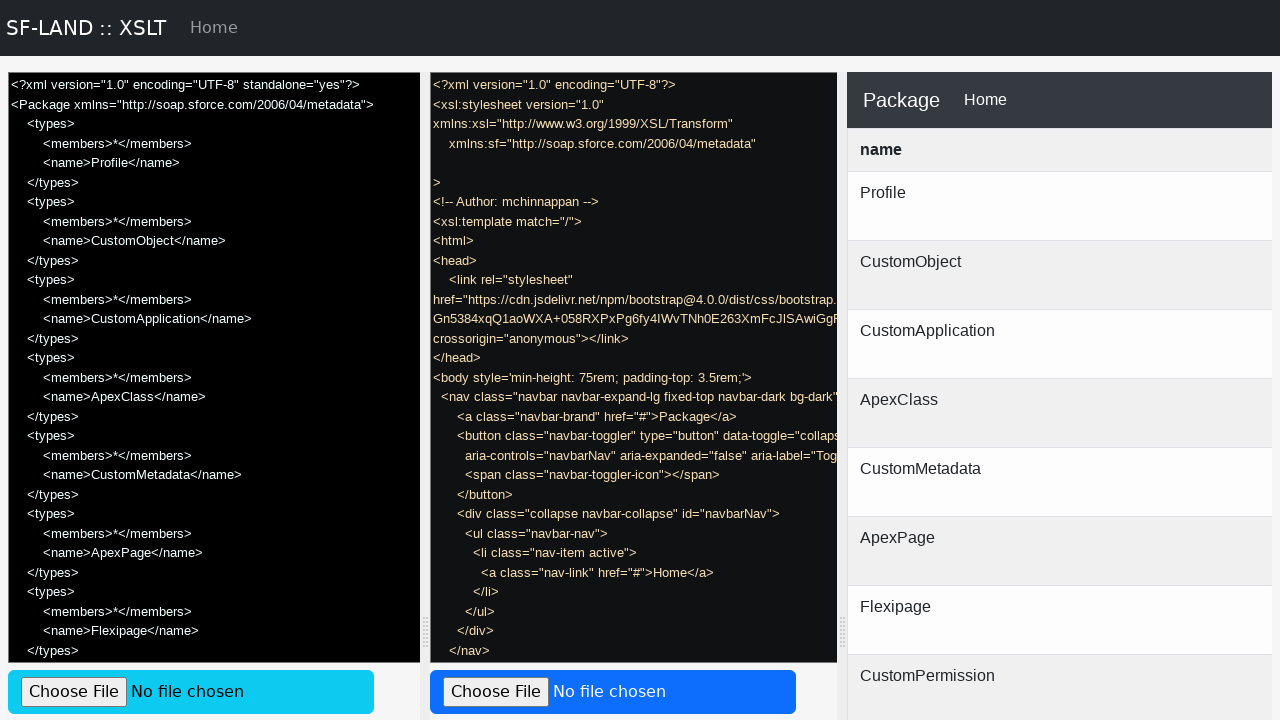

Clicked on the search placeholder for XML Type at (630, 360) on internal:attr=[placeholder="Search for XML Type..."i]
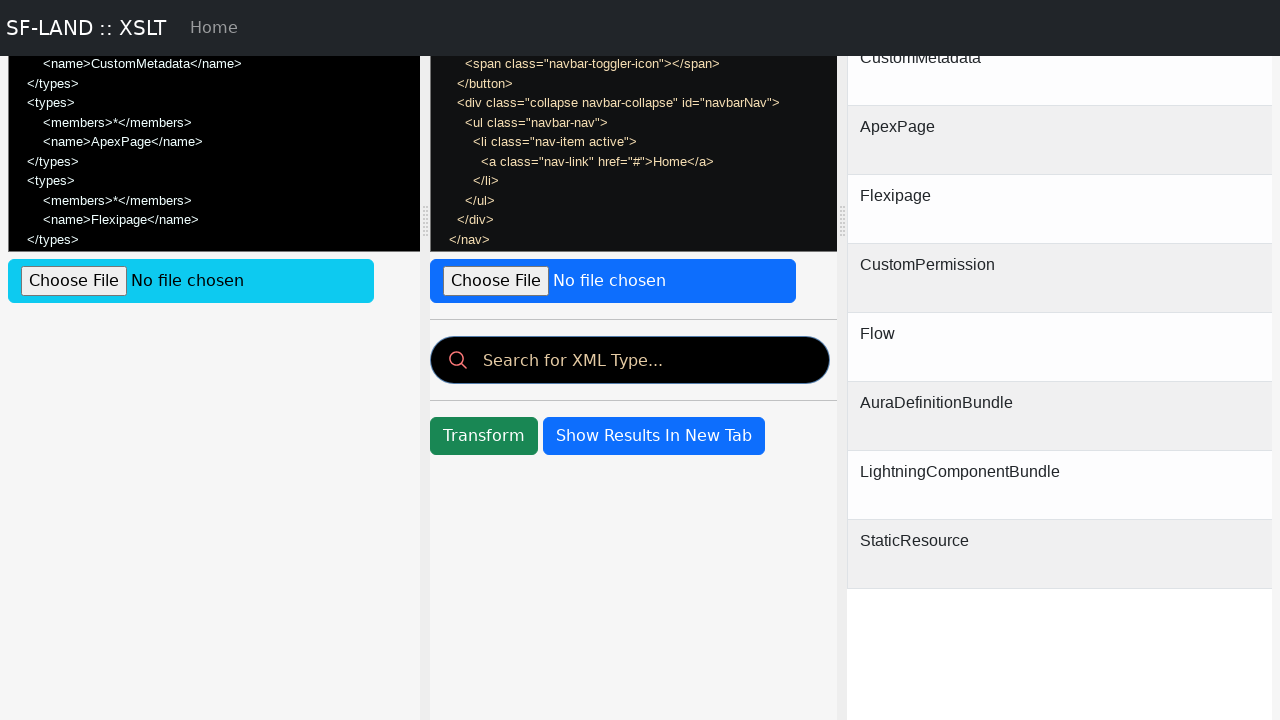

Filled search field with 'pr' to filter XML types on internal:attr=[placeholder="Search for XML Type..."i]
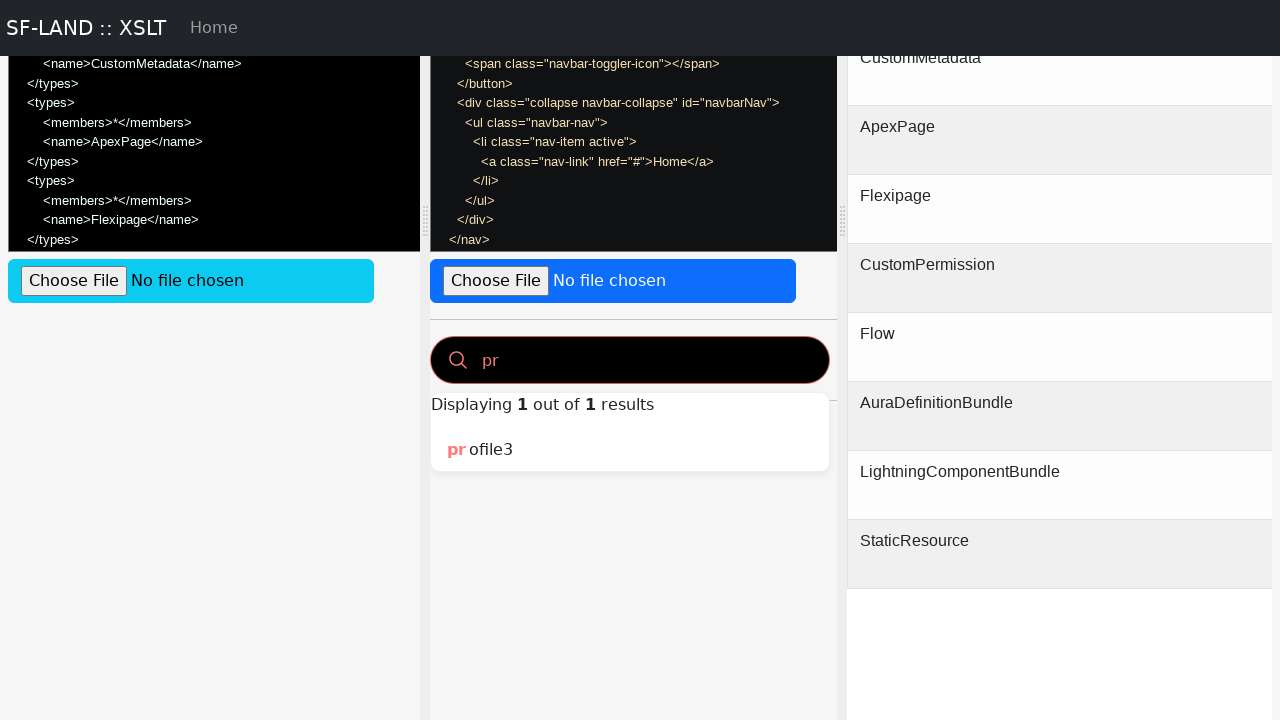

Selected 'profile3' option from the dropdown at (630, 450) on internal:role=option[name="profile3"i]
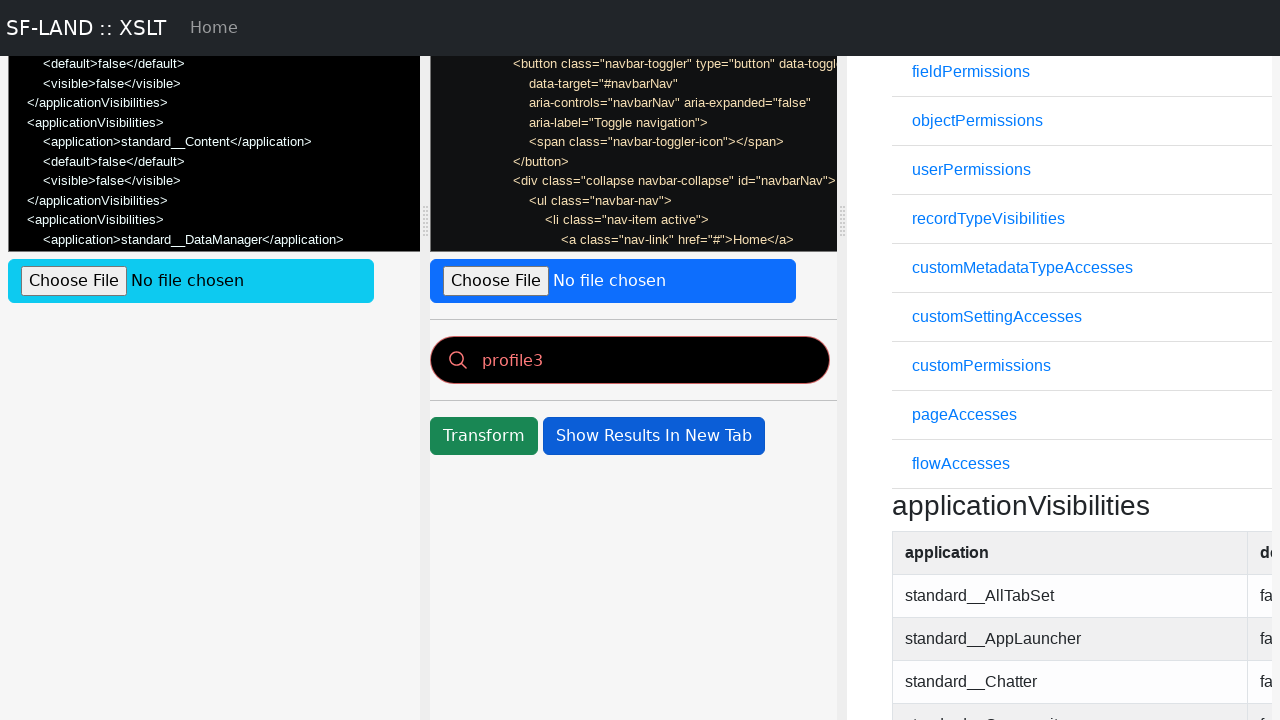

Verified Transform button is present with correct text
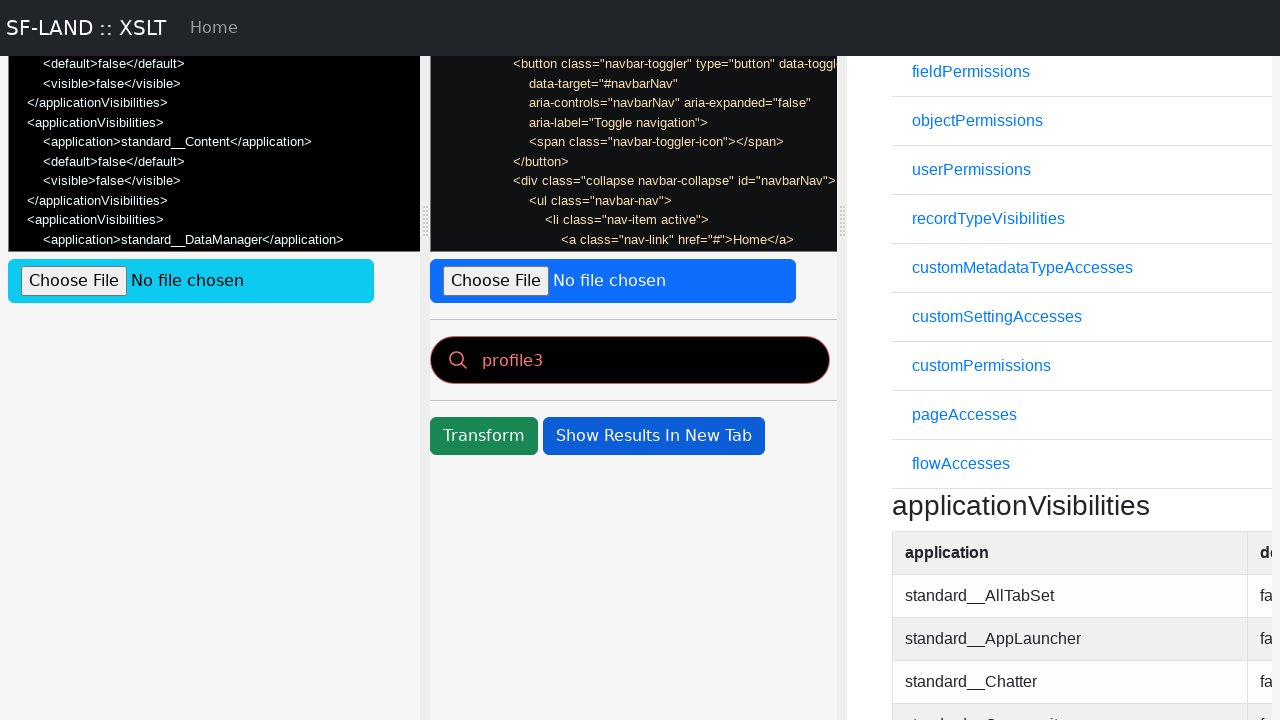

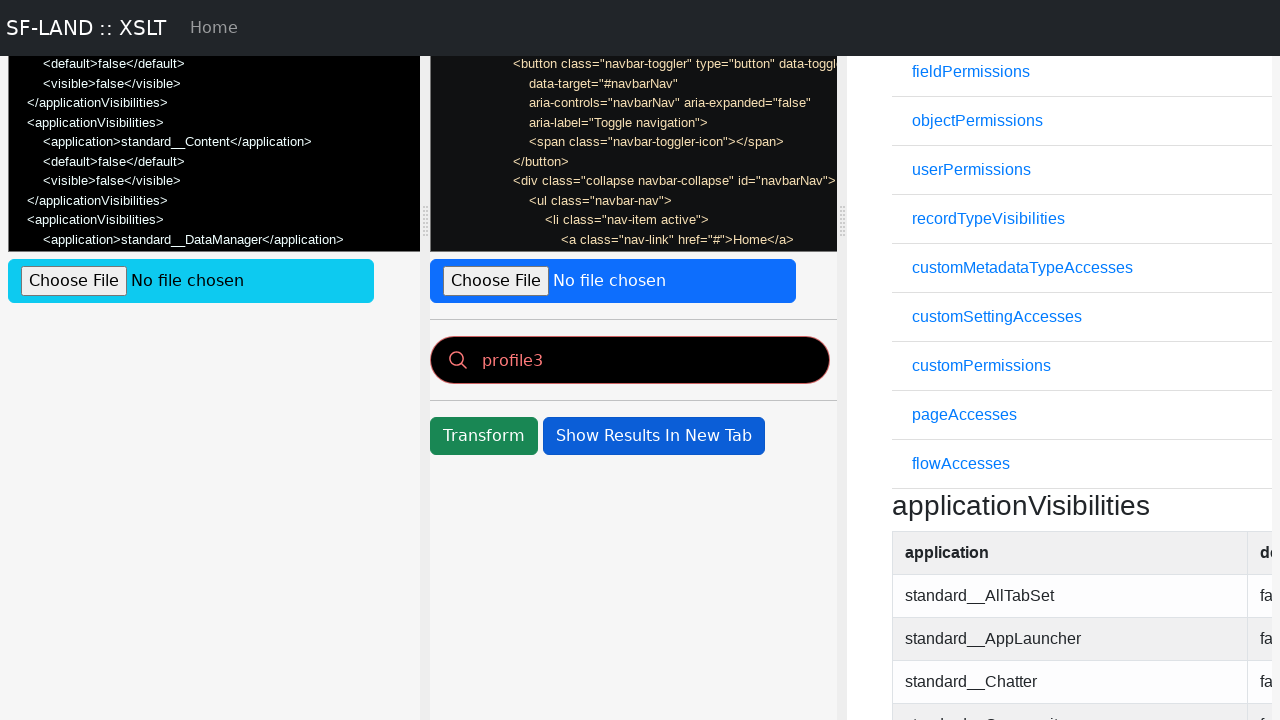